Tests e-commerce cart functionality by adding multiple products to cart, then removing one product and verifying the remaining items

Starting URL: https://demoblaze.com/index.html

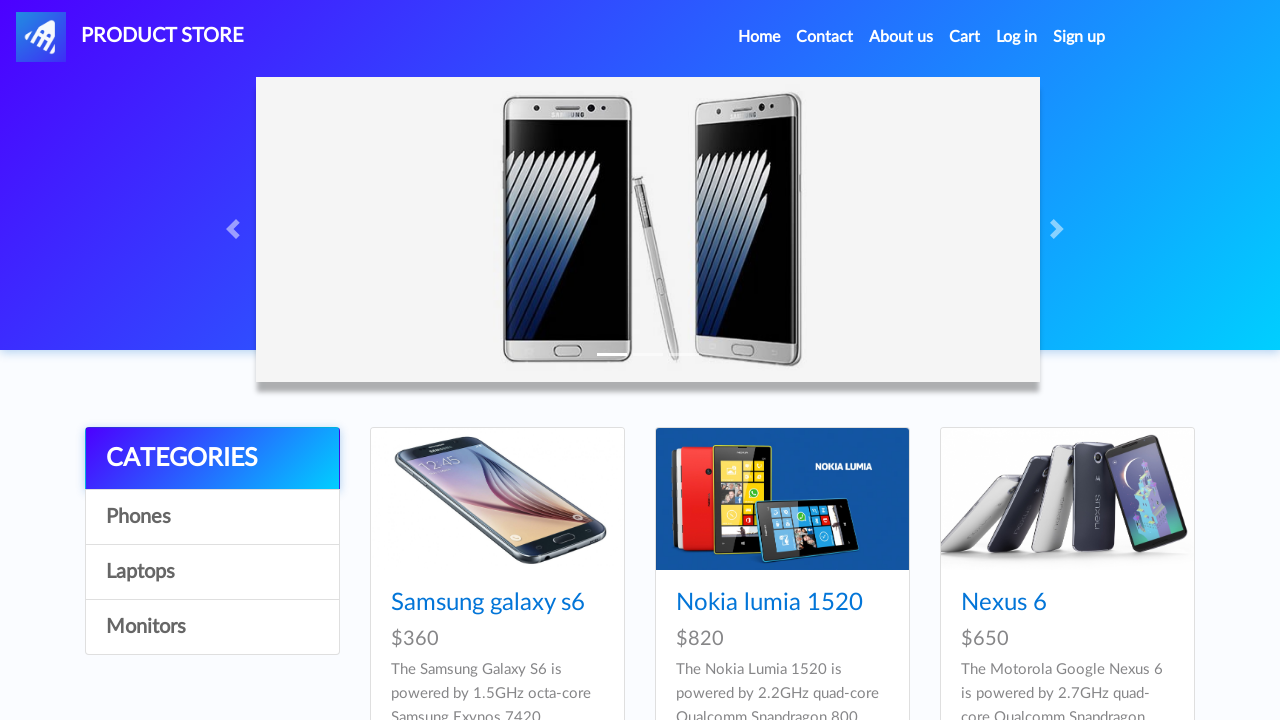

Navigated to home page to add Samsung galaxy s6
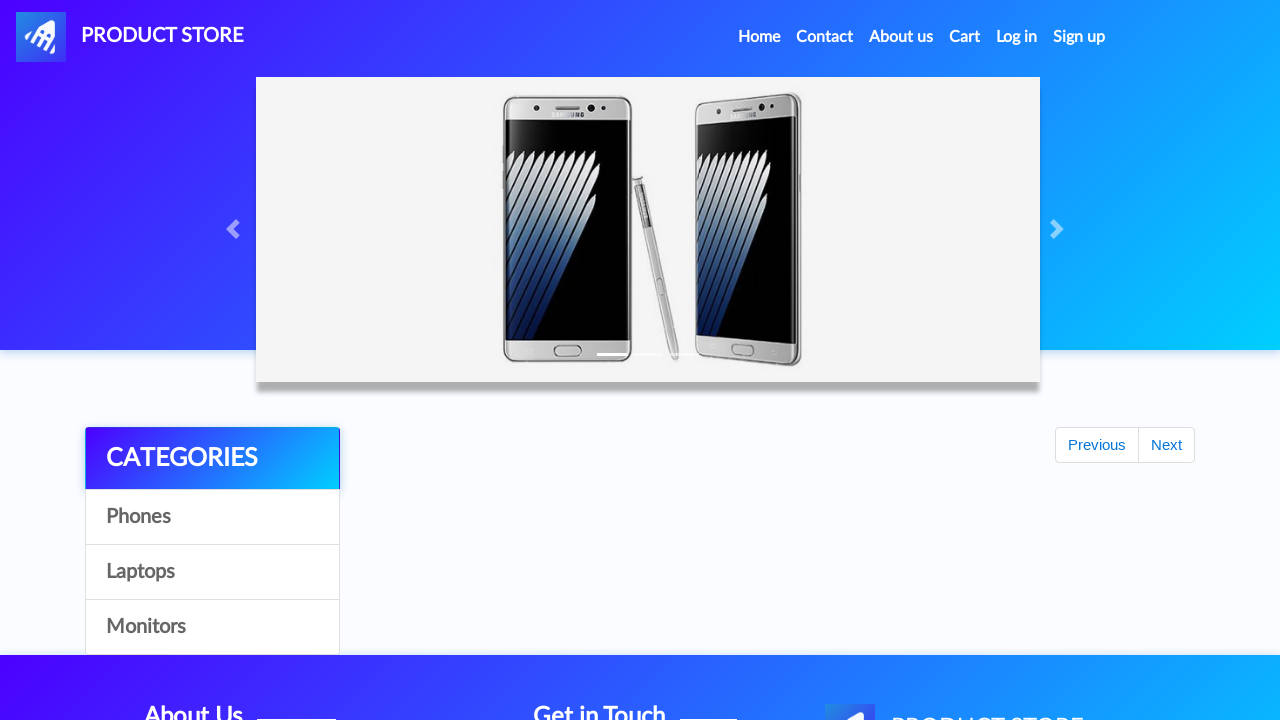

Clicked on product 'Samsung galaxy s6' at (488, 603) on text=Samsung galaxy s6
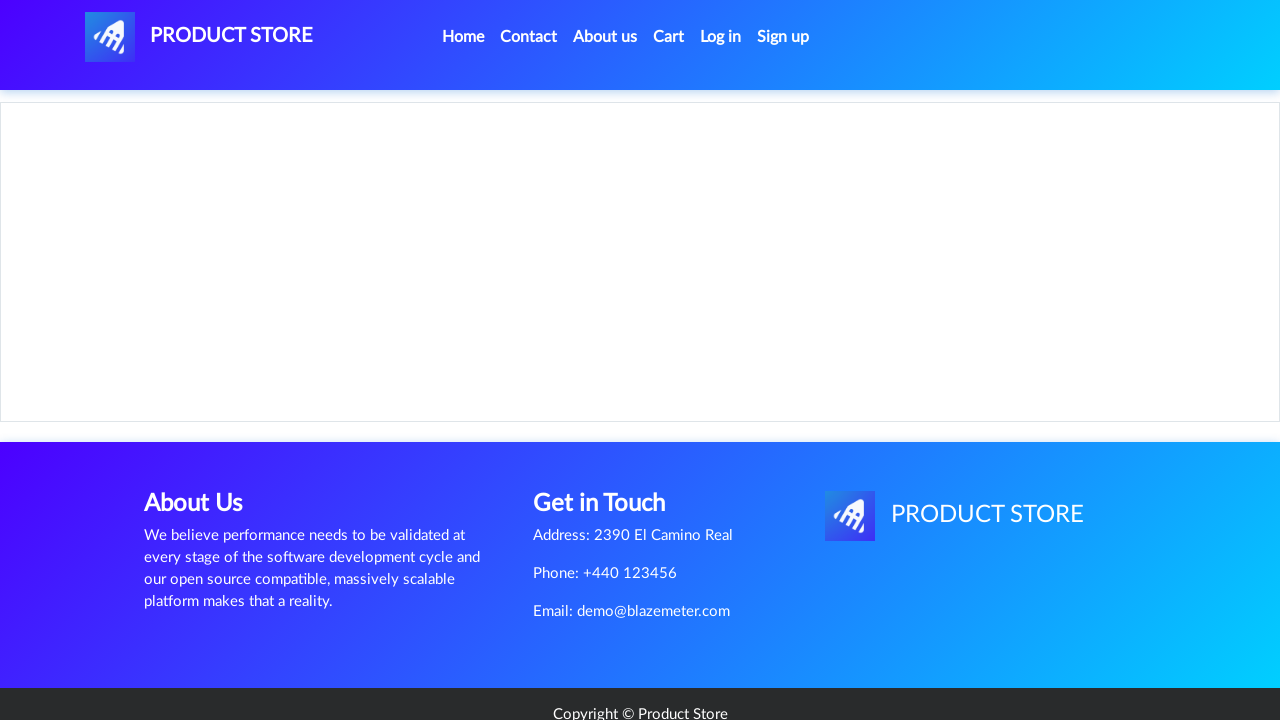

Clicked 'Add to cart' button for Samsung galaxy s6 at (610, 440) on text=Add to cart
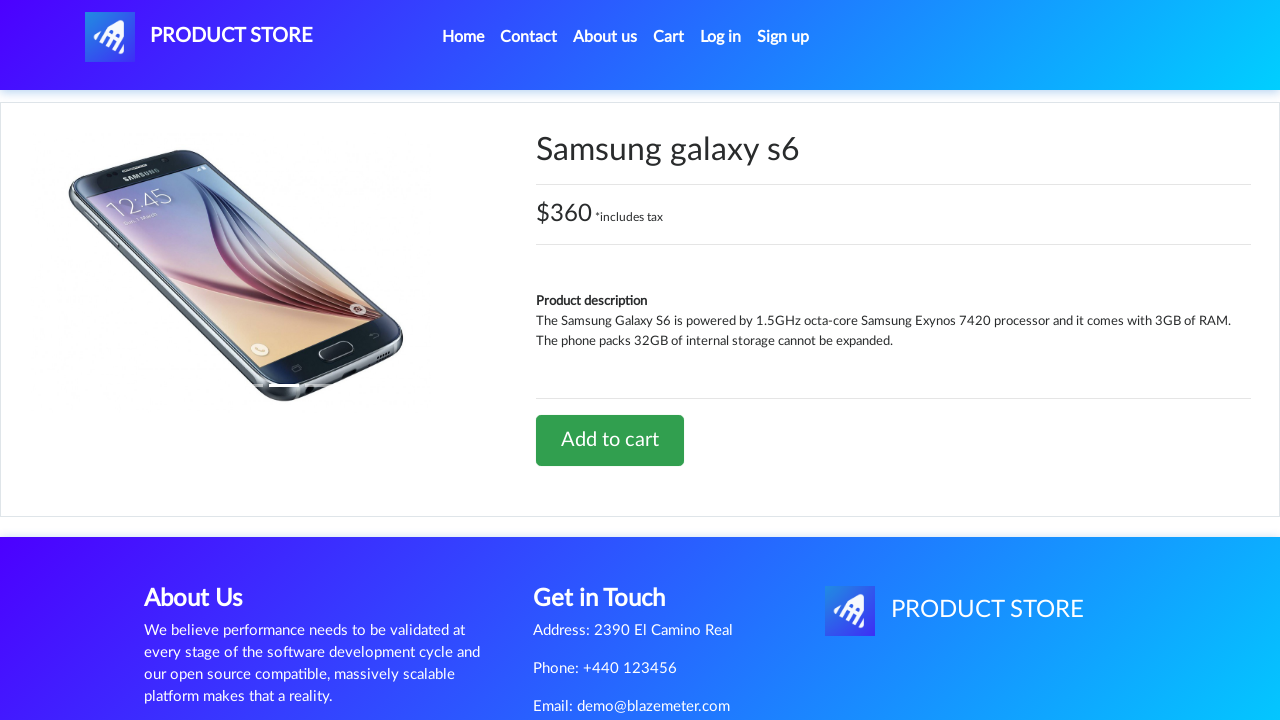

Accepted confirmation alert for Samsung galaxy s6
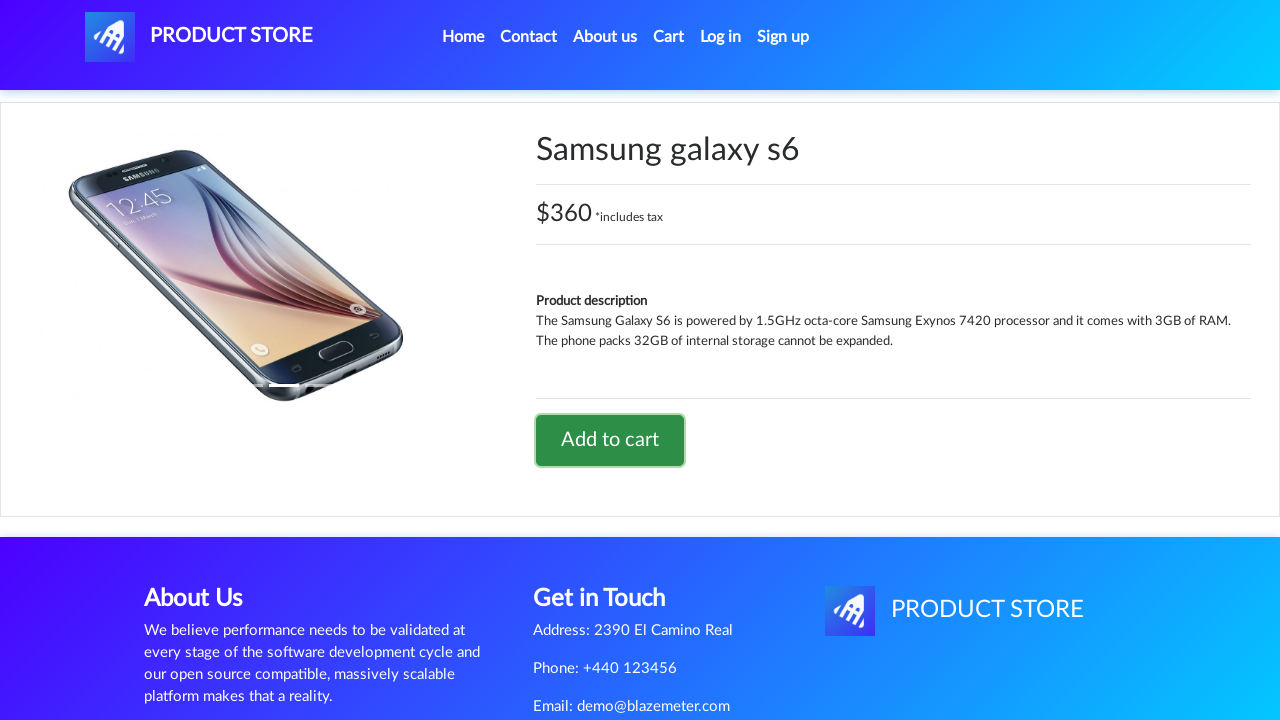

Waited 1 second before next product
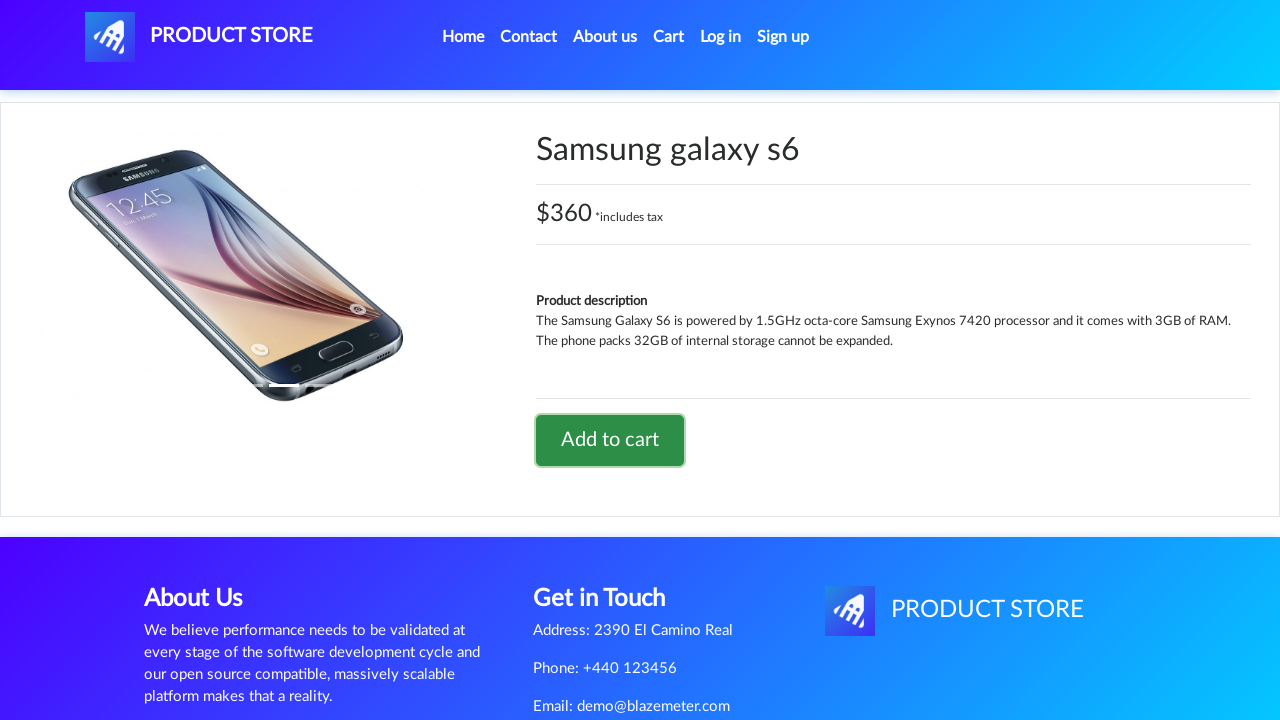

Navigated to home page to add Nokia lumia 1520
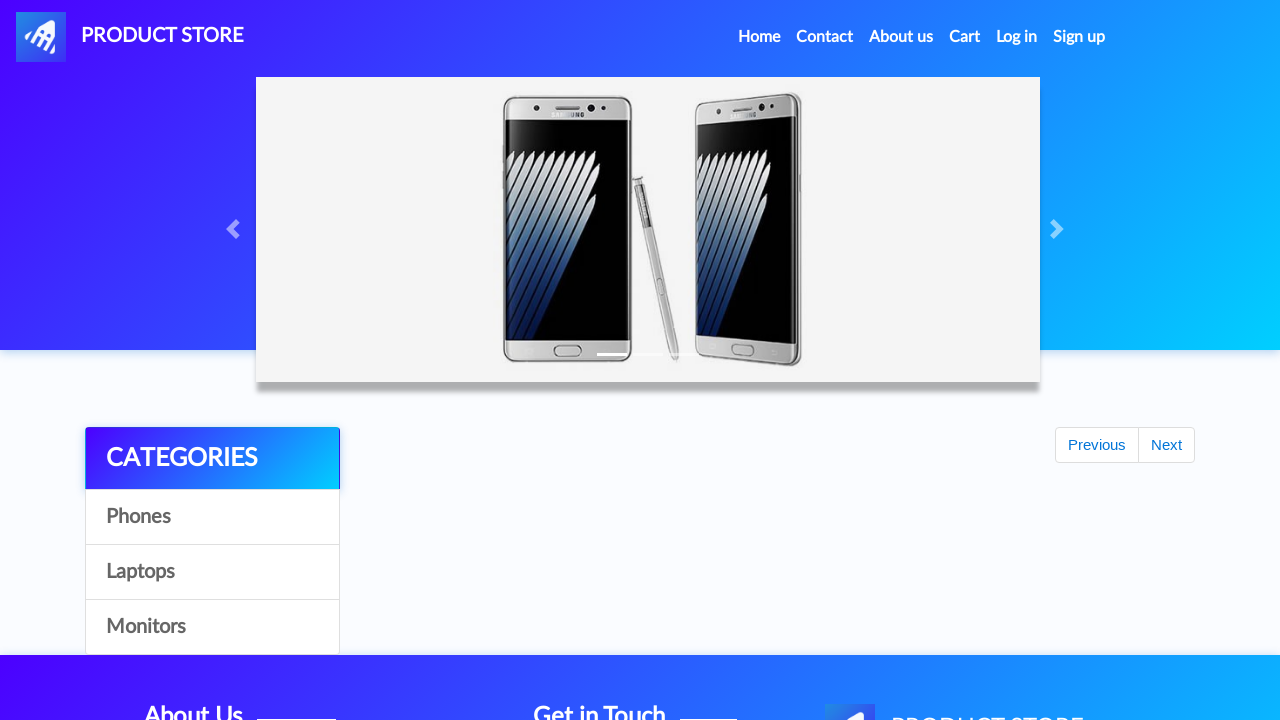

Clicked on product 'Nokia lumia 1520' at (769, 483) on text=Nokia lumia 1520
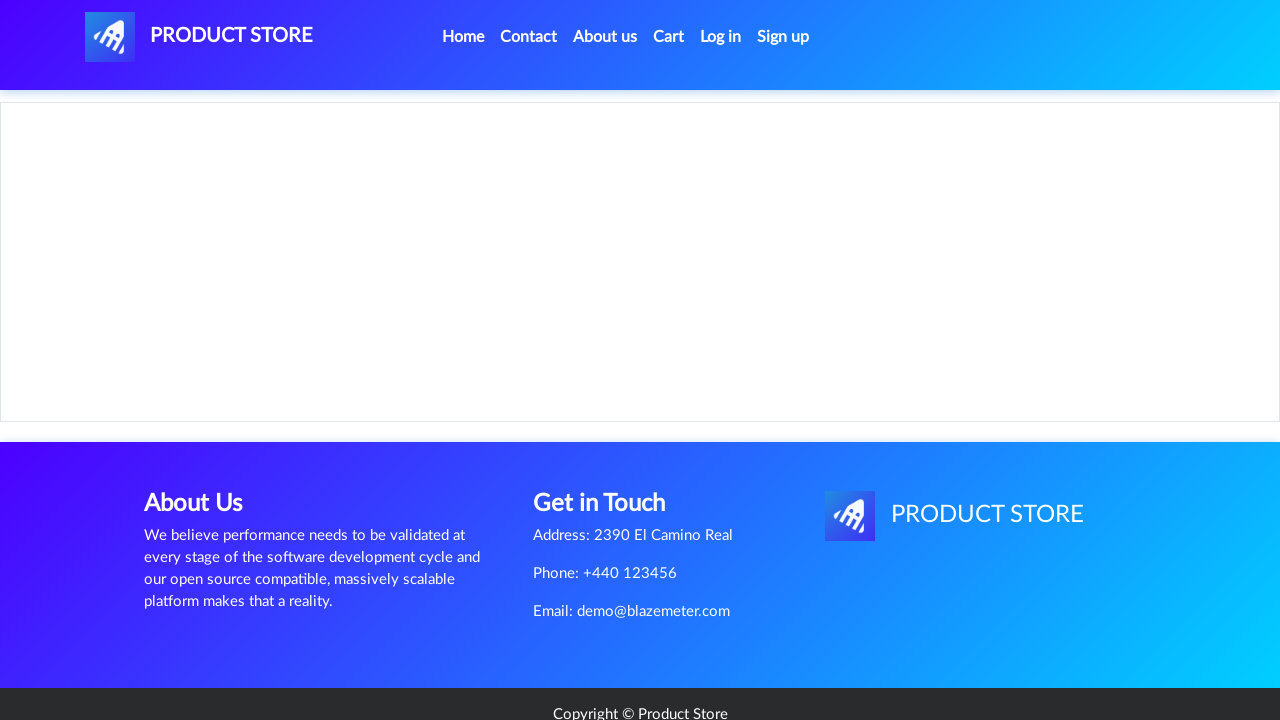

Clicked 'Add to cart' button for Nokia lumia 1520 at (610, 440) on text=Add to cart
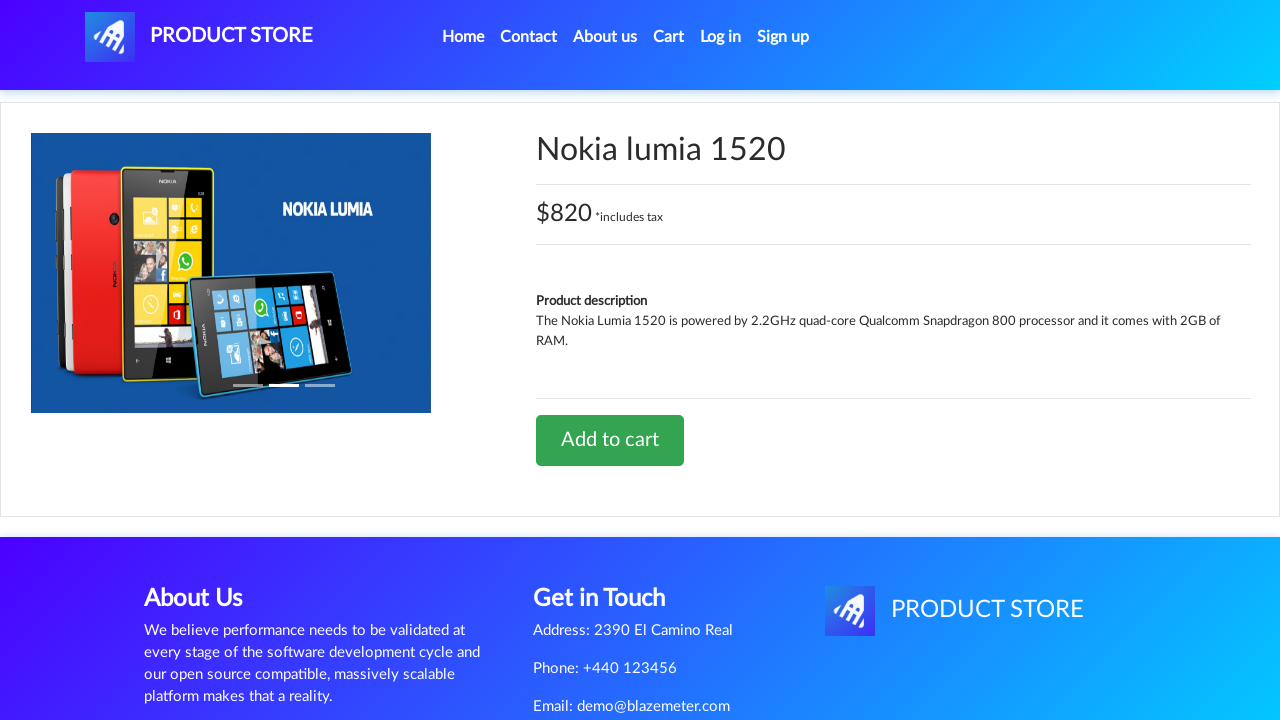

Accepted confirmation alert for Nokia lumia 1520
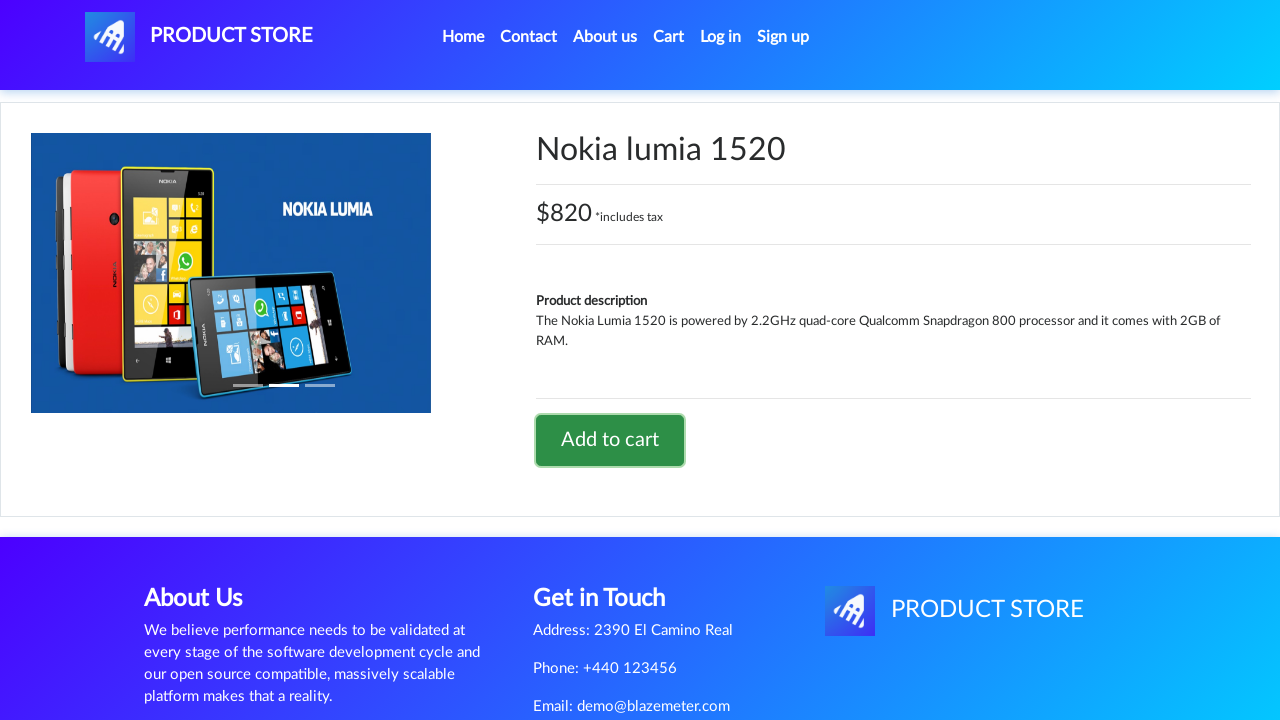

Waited 1 second before next product
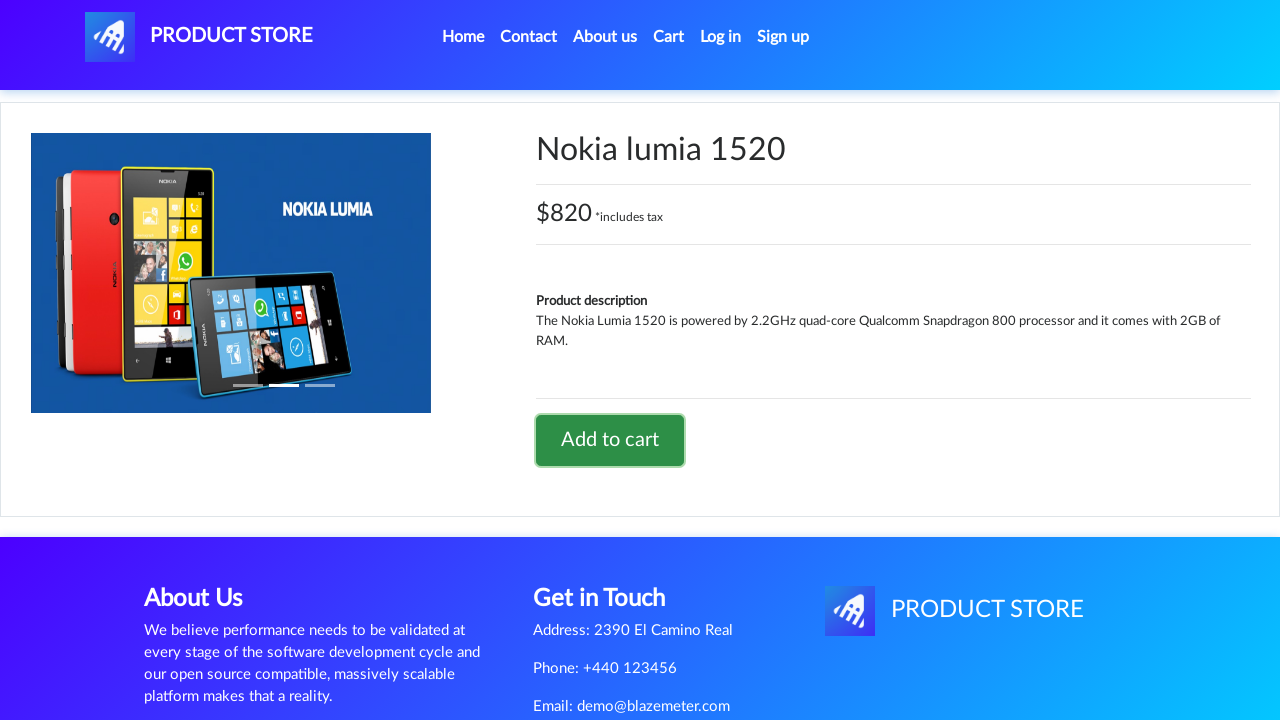

Navigated to home page to add Sony xperia z5
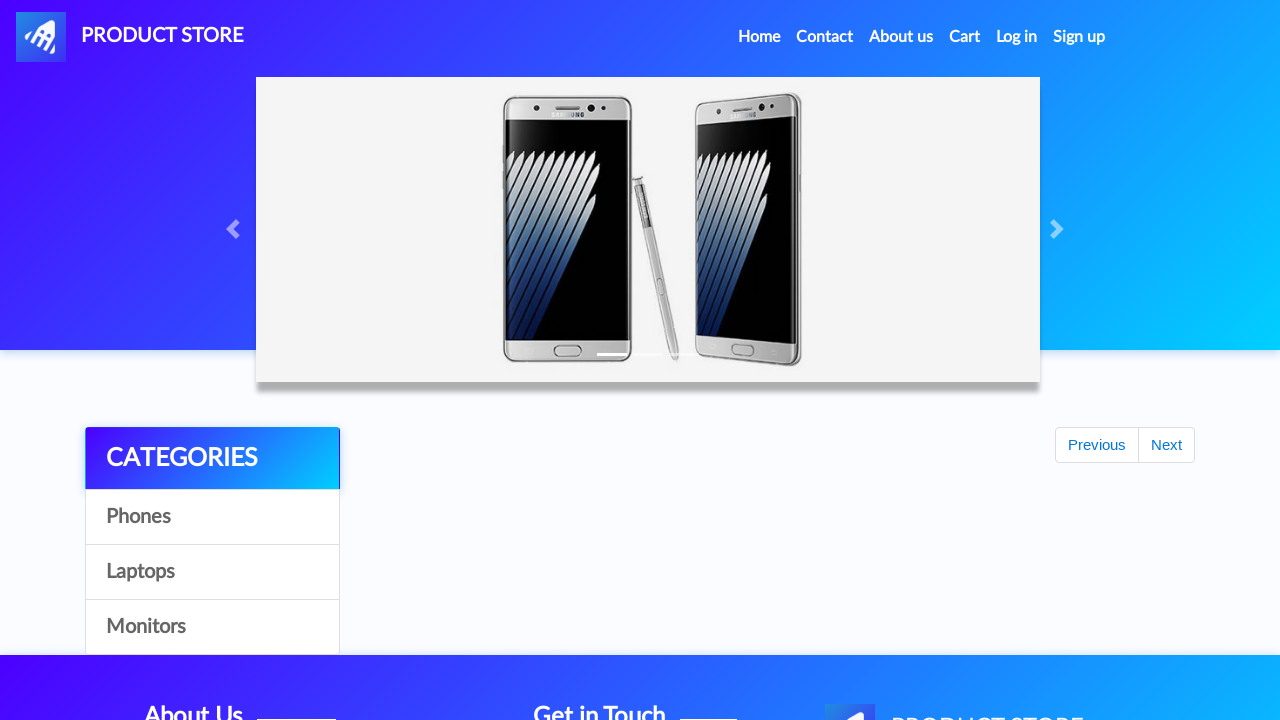

Clicked on product 'Sony xperia z5' at (1037, 361) on text=Sony xperia z5
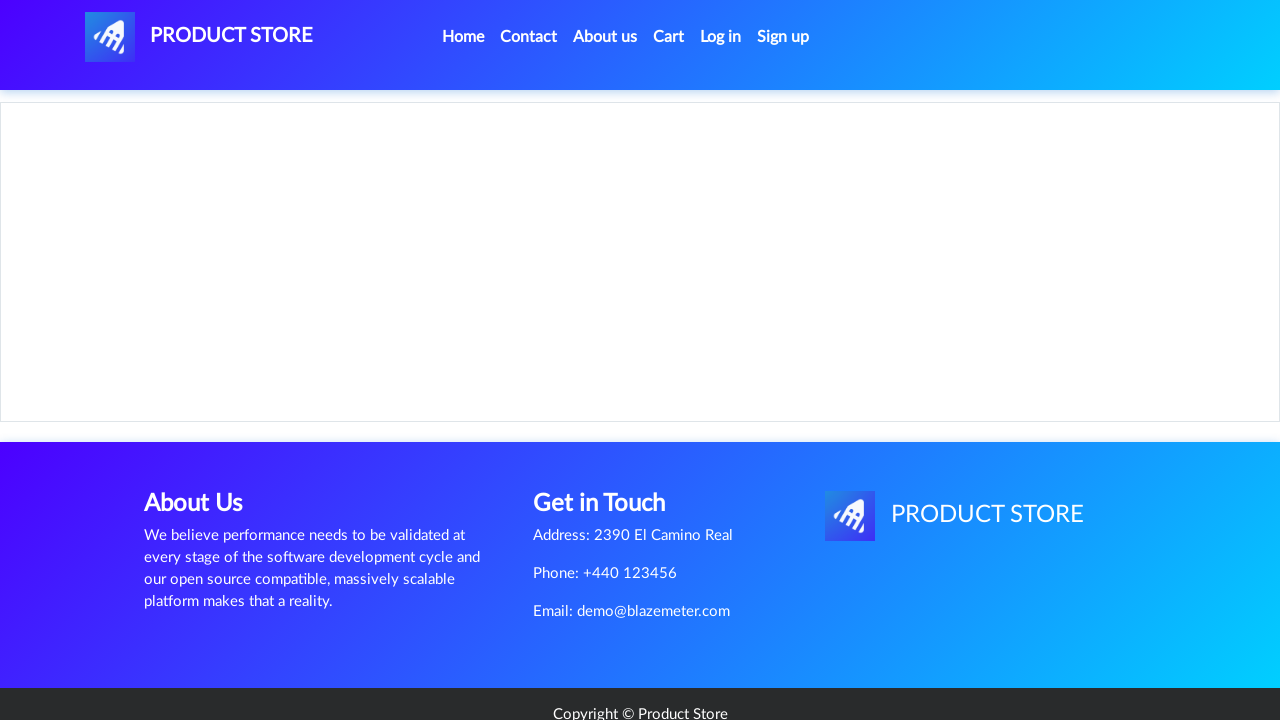

Clicked 'Add to cart' button for Sony xperia z5 at (610, 440) on text=Add to cart
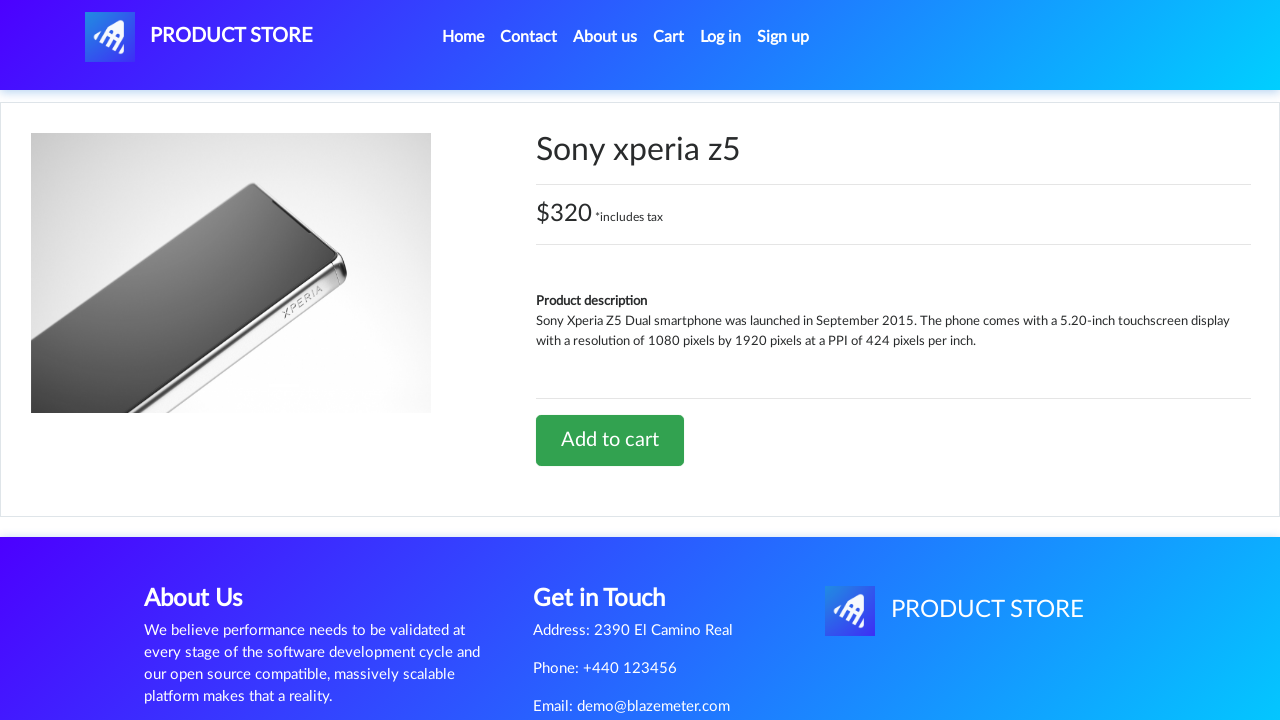

Accepted confirmation alert for Sony xperia z5
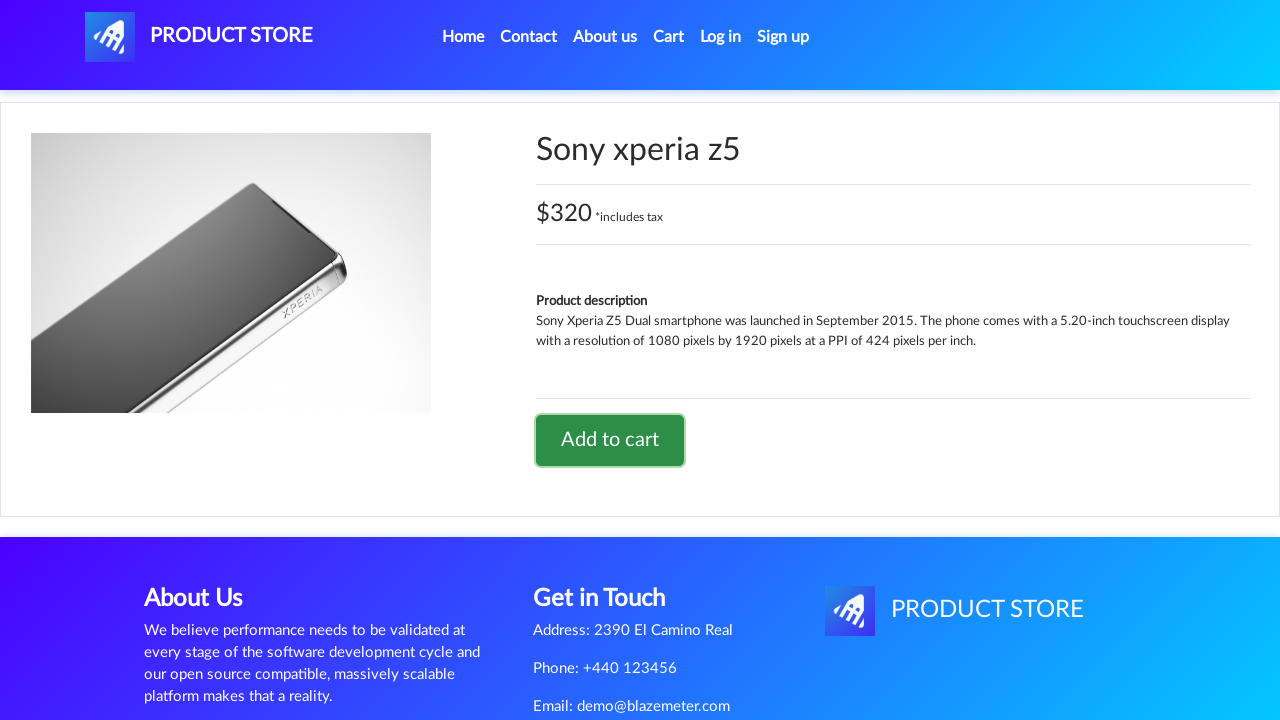

Waited 1 second before next product
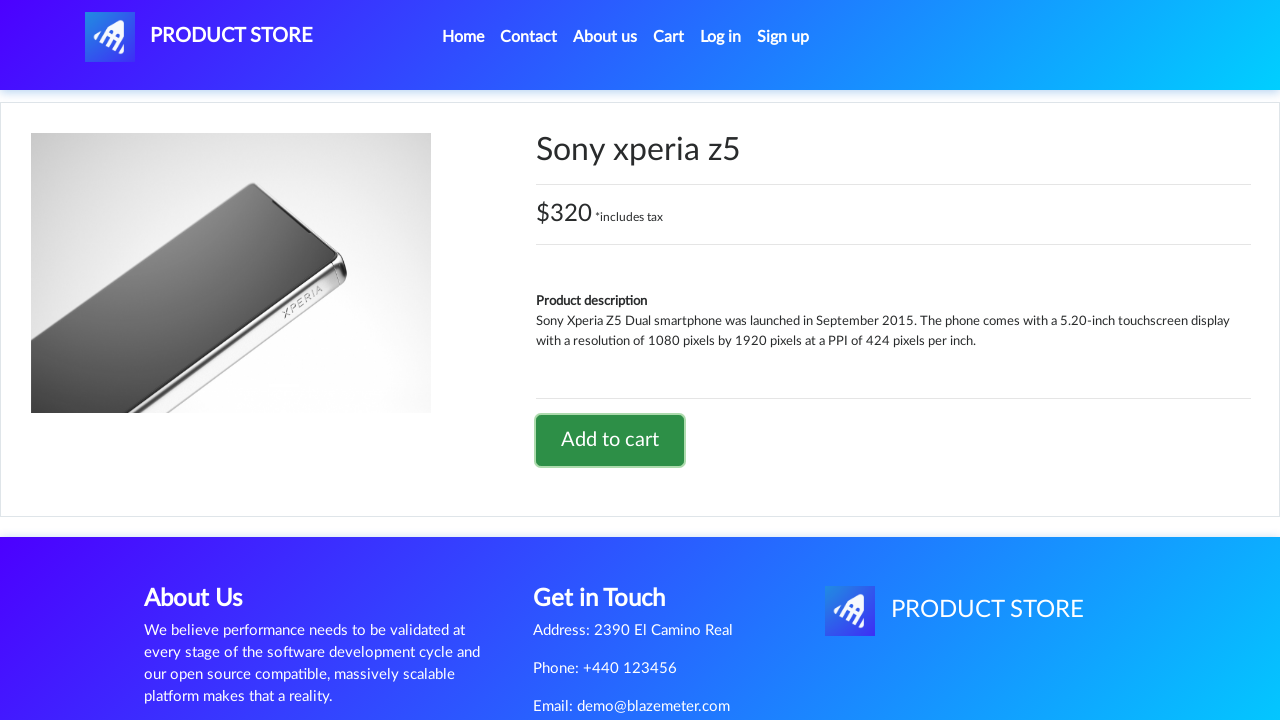

Clicked on cart icon to view cart at (669, 37) on #cartur
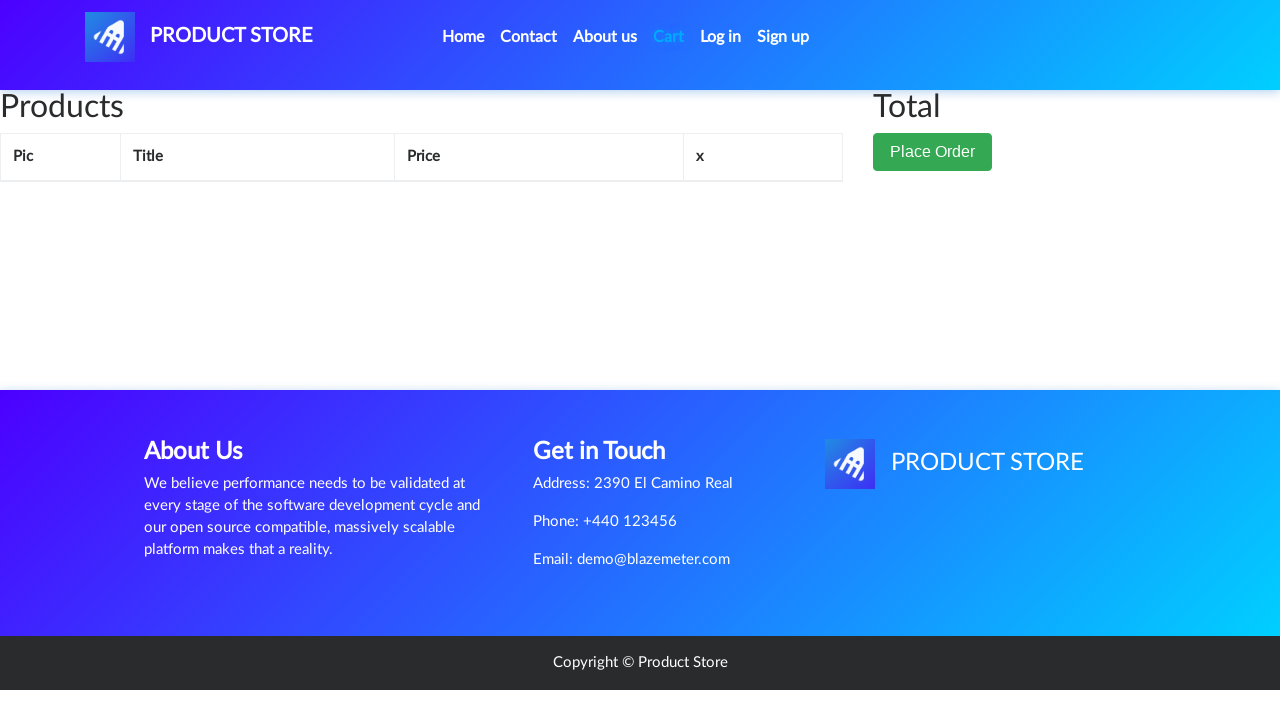

Cart items loaded successfully
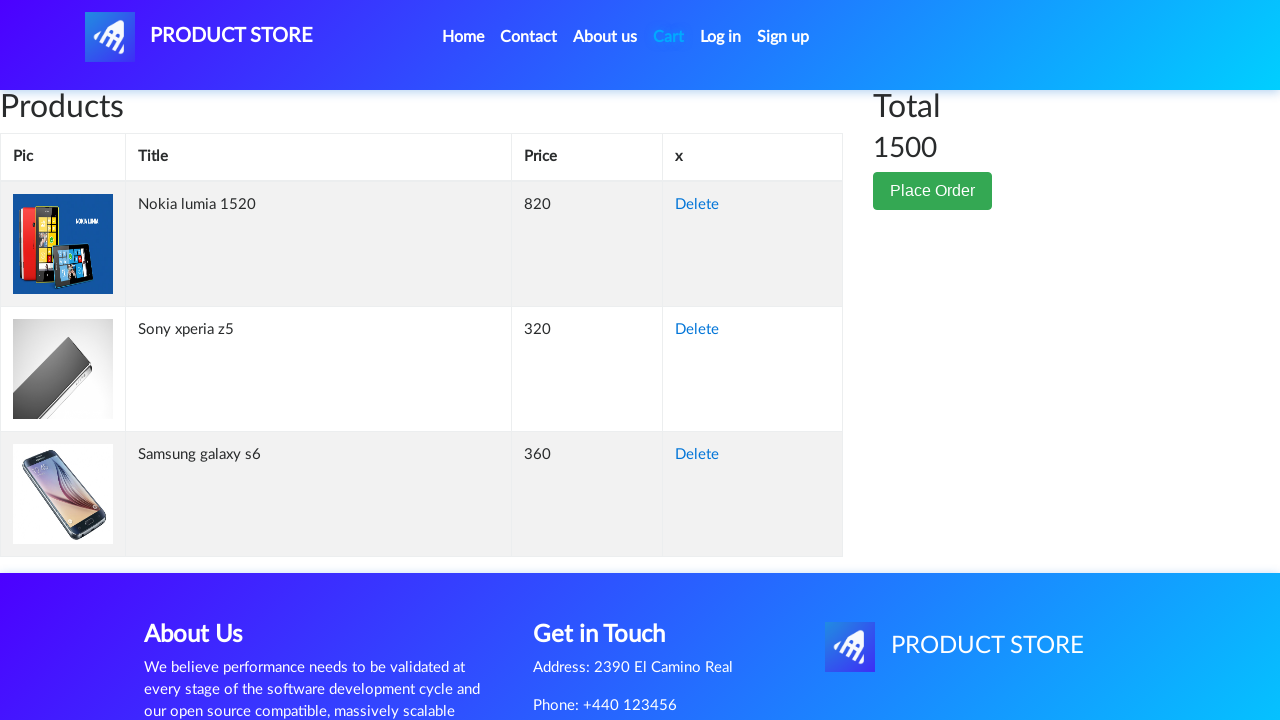

Clicked delete button for 'Nokia lumia 1520' at (697, 205) on xpath=//td[text()='Nokia lumia 1520']/following-sibling::td/a[text()='Delete']
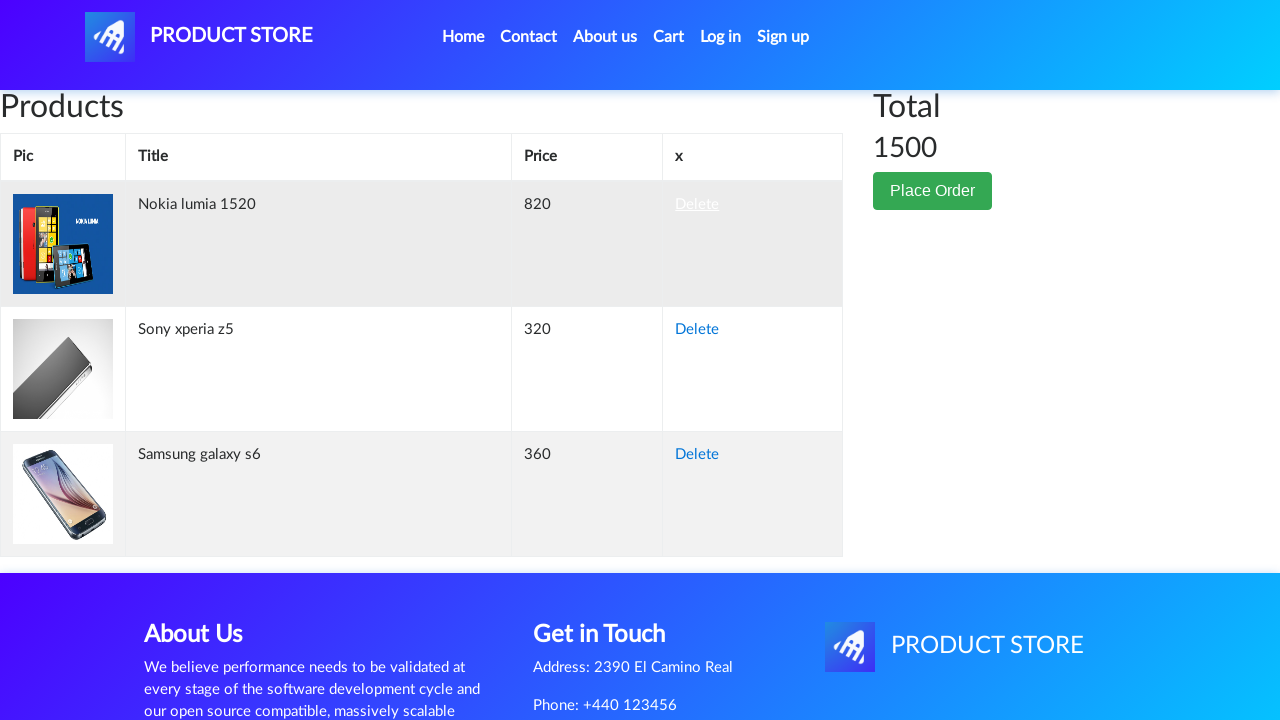

Waited 3 seconds for item removal to complete
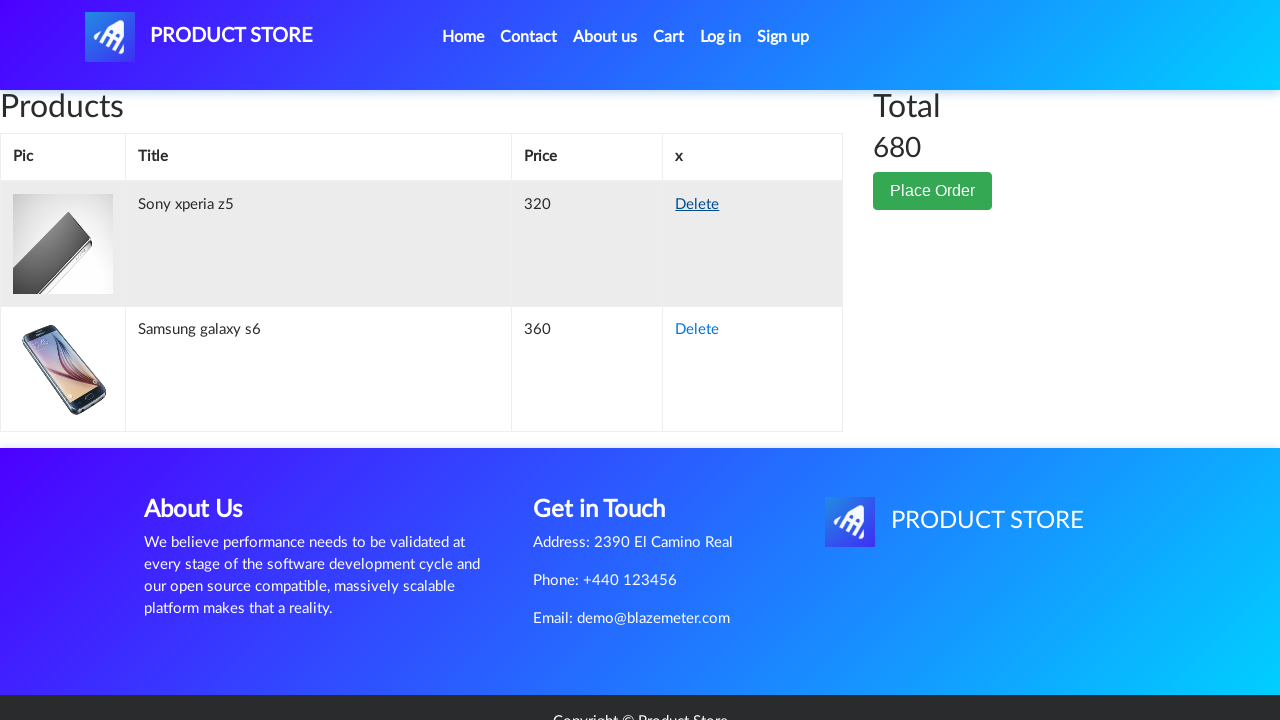

Retrieved remaining products from cart
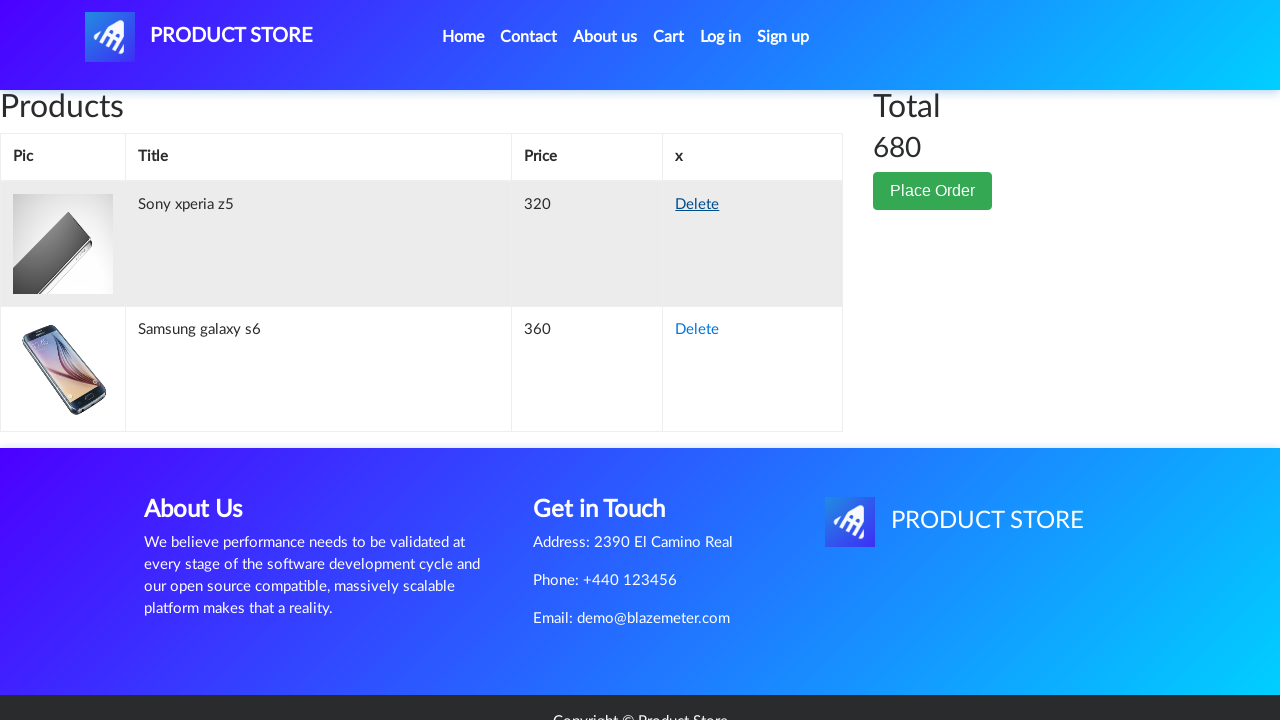

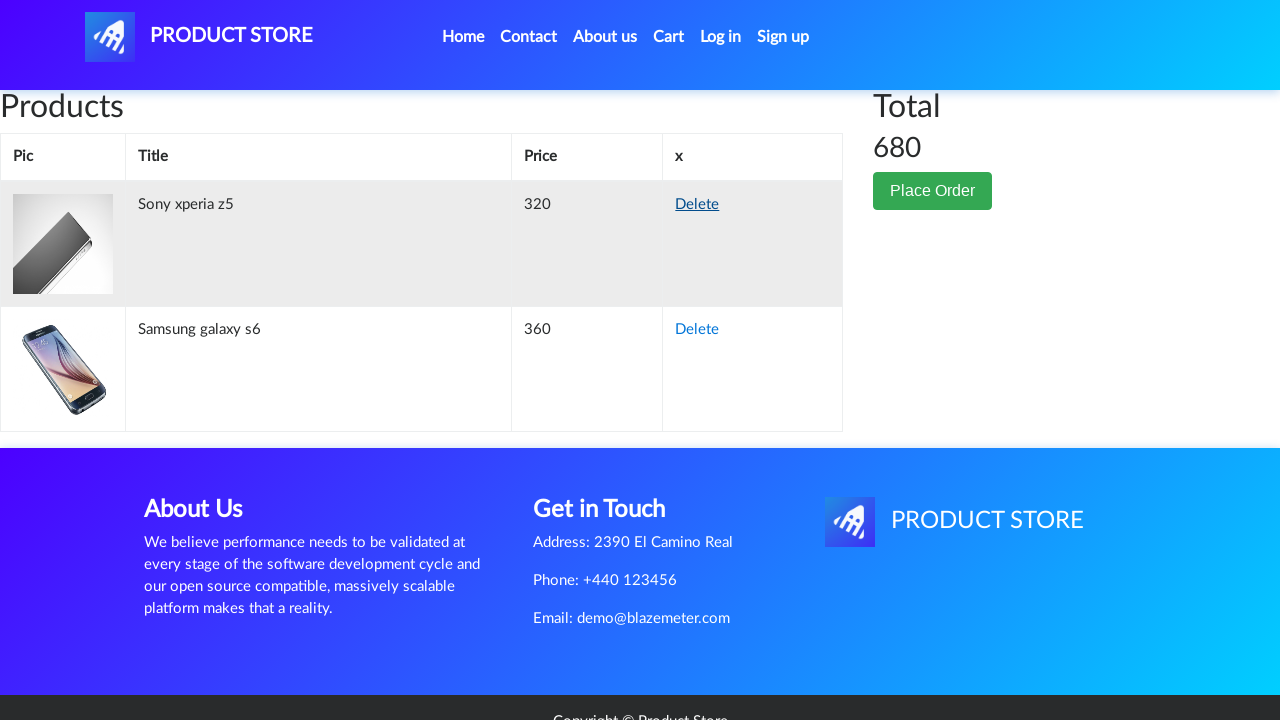